Tests registration form email confirmation validation by entering mismatched confirmation email

Starting URL: https://alada.vn/tai-khoan/dang-ky.html

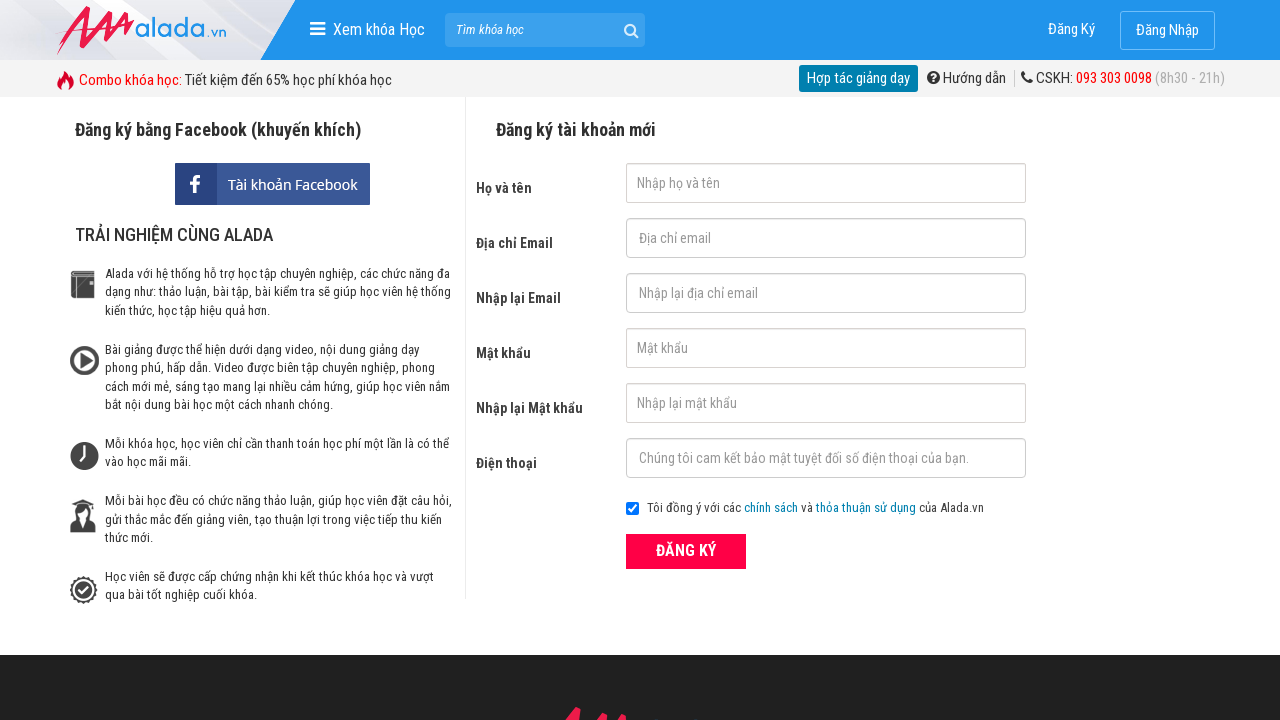

Filled first name field with 'Tuyet' on #txtFirstname
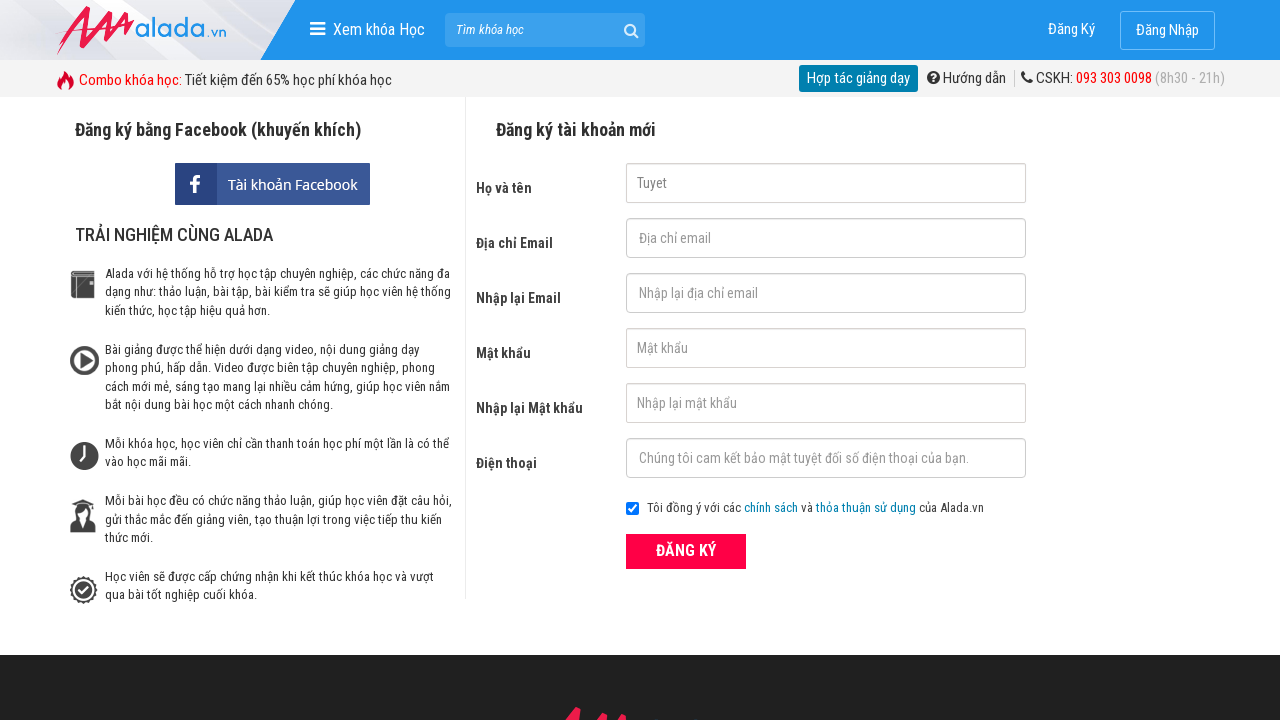

Filled email field with 'automation@gmail.net' on #txtEmail
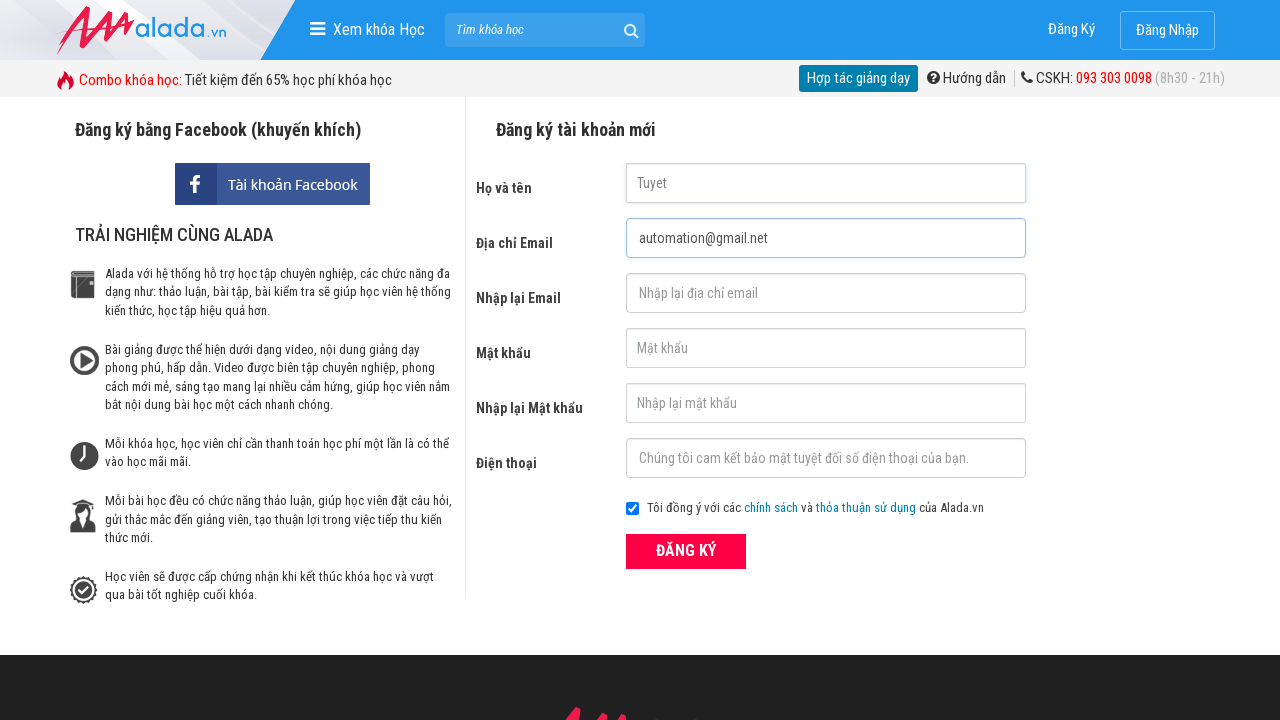

Filled confirmation email field with mismatched email 'teo123' on #txtCEmail
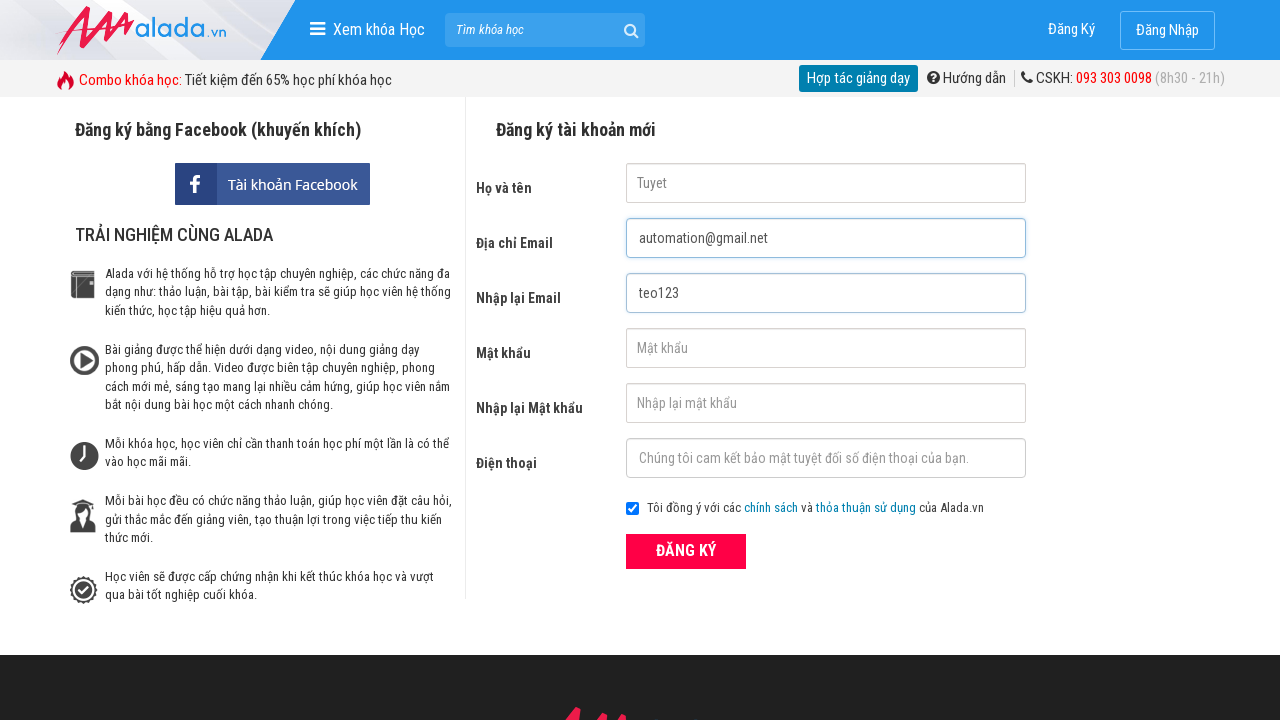

Filled password field with 'Tuyet123456_' on #txtPassword
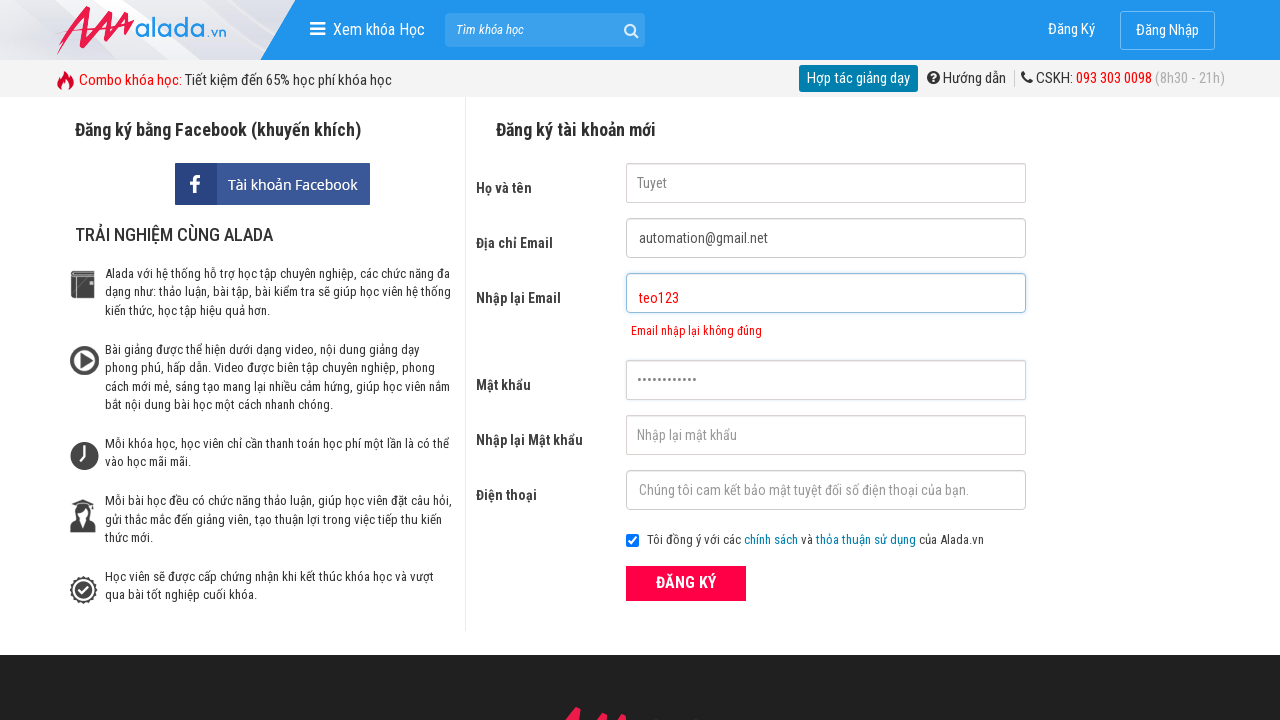

Filled confirmation password field with 'Tuyet123456_' on #txtCPassword
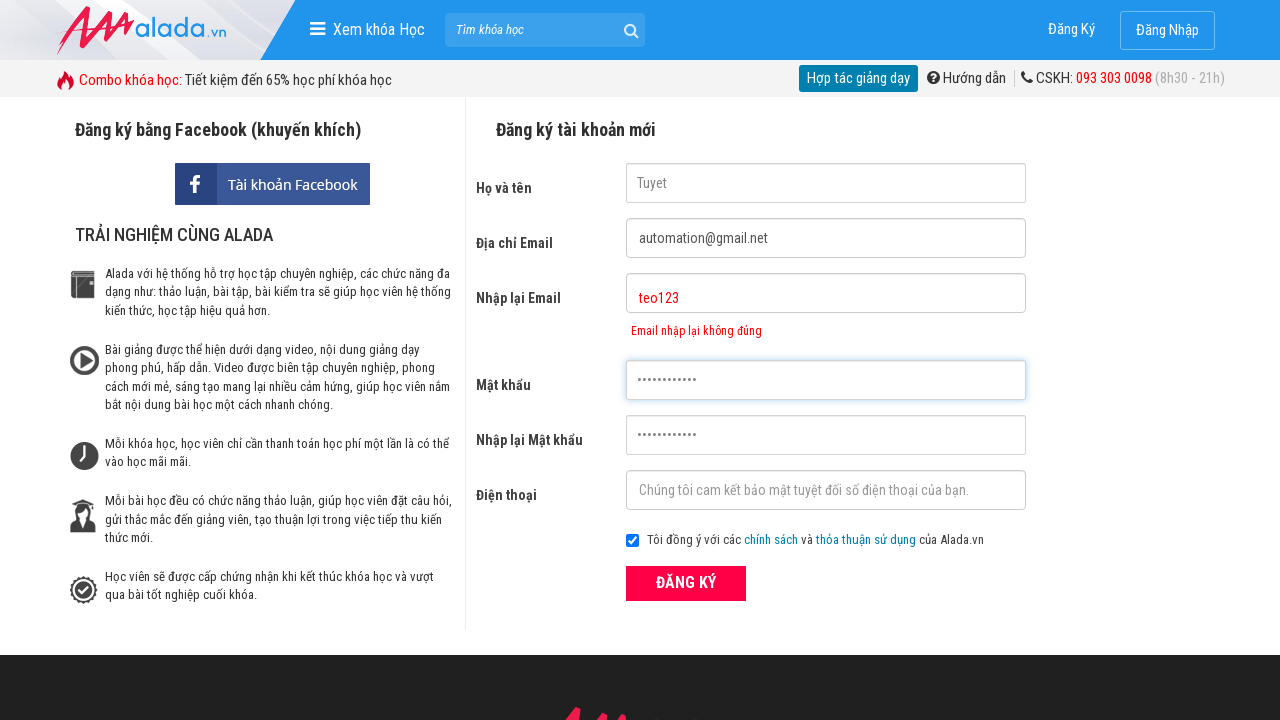

Filled phone field with '0912345678' on #txtPhone
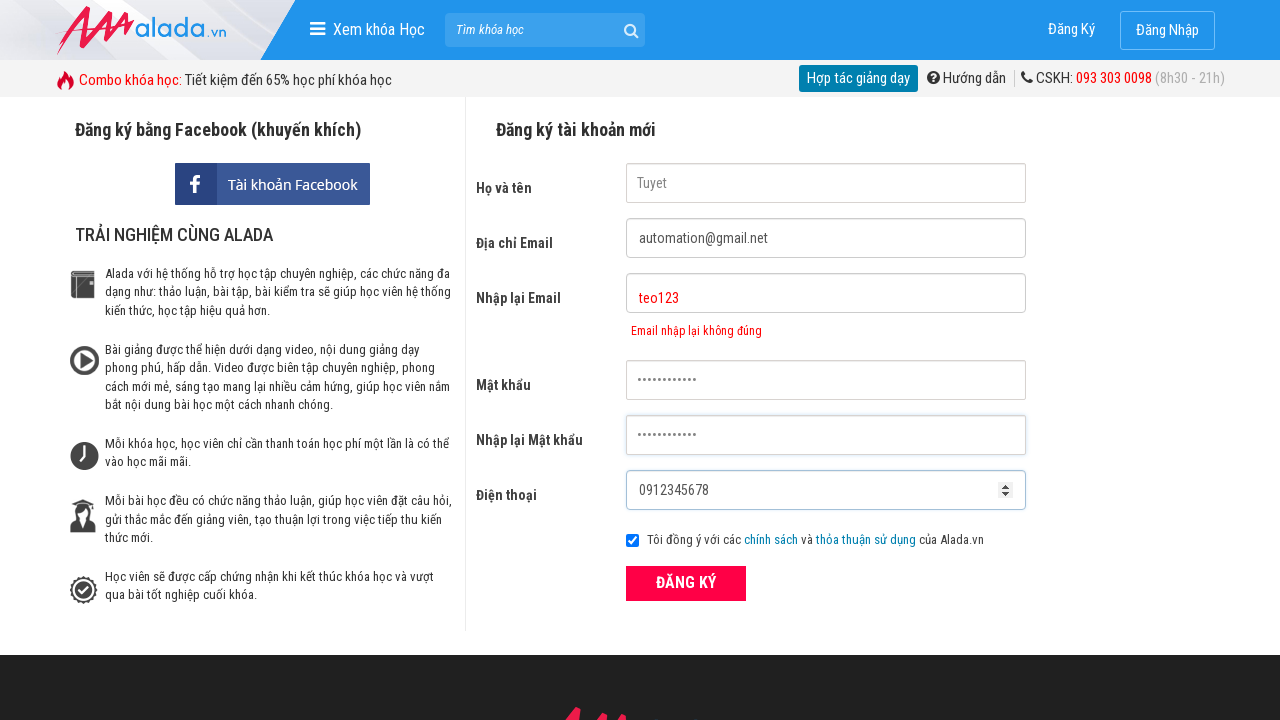

Clicked register button to submit form at (686, 583) on xpath=//form[@id='frmLogin']//button
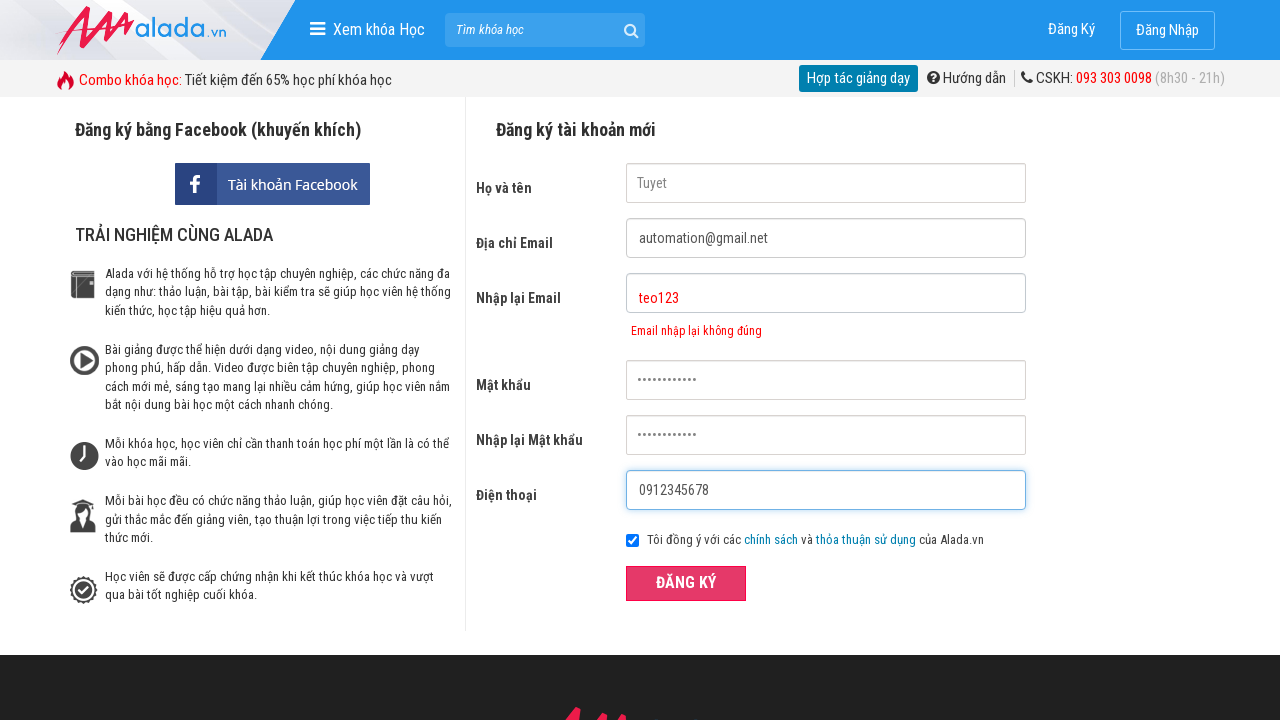

Email confirmation error message appeared
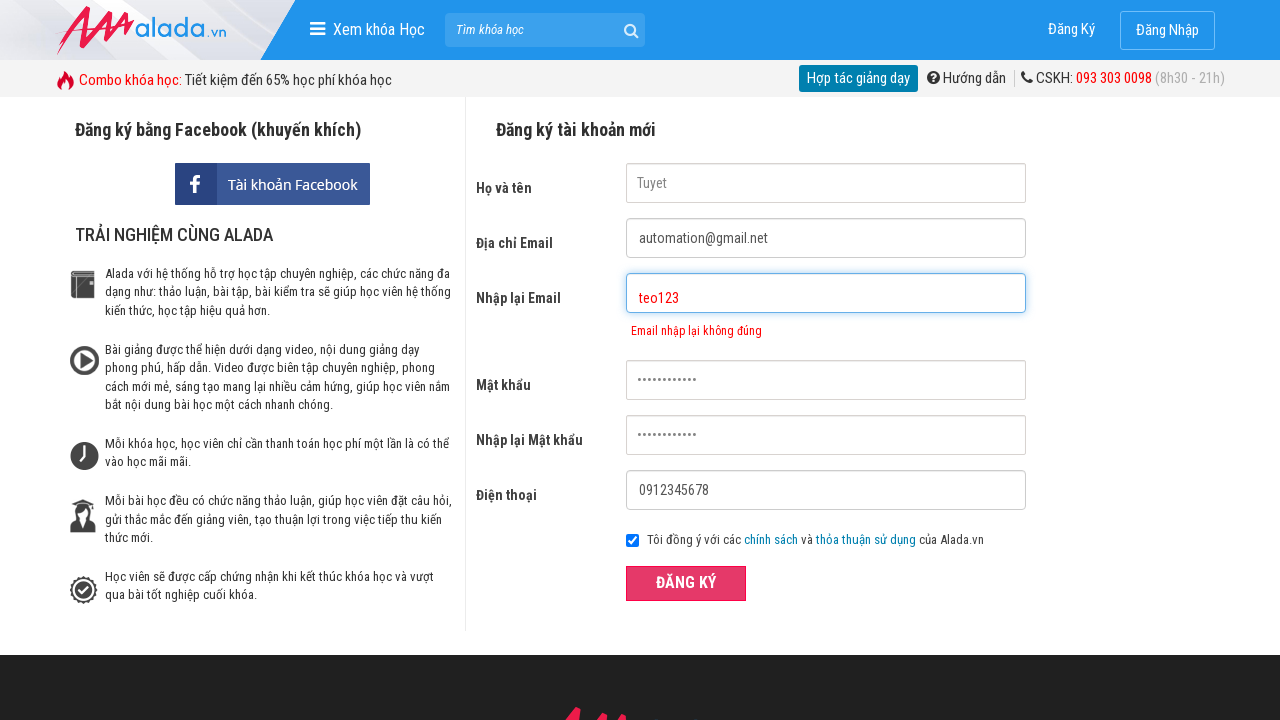

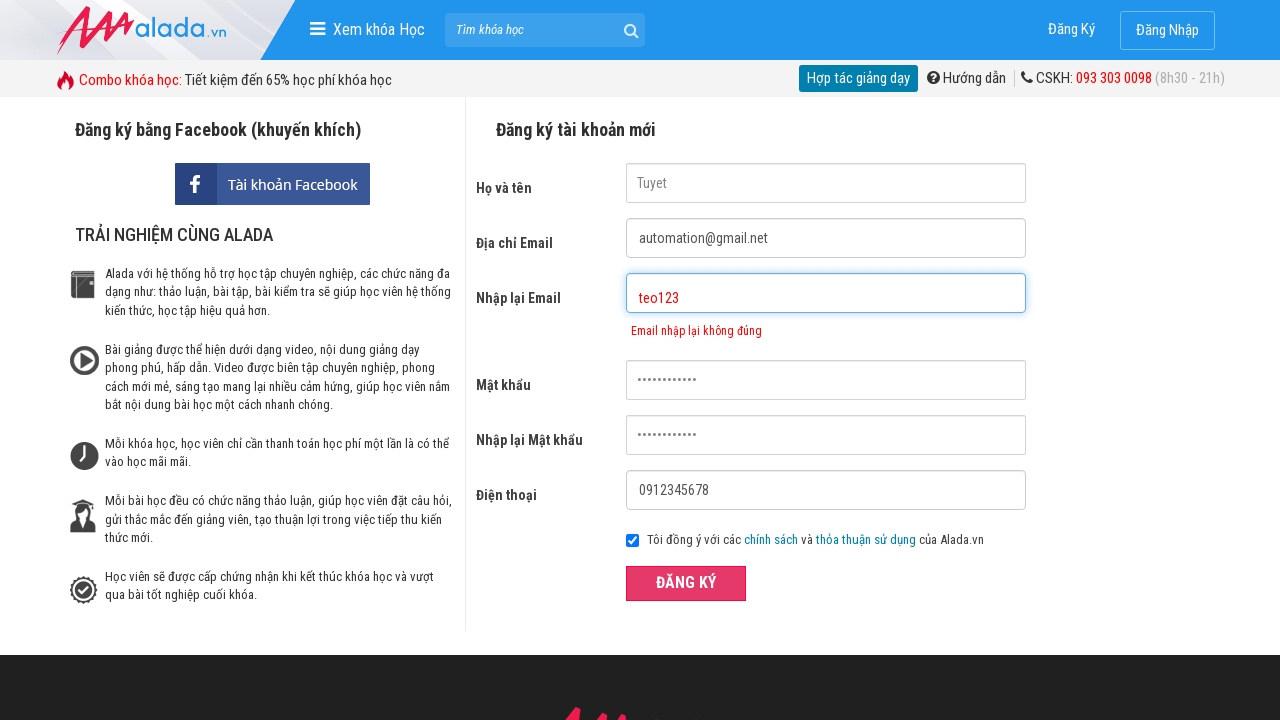